Navigates to anhtester.com and clicks on the "Desktop Testing" section heading

Starting URL: https://anhtester.com

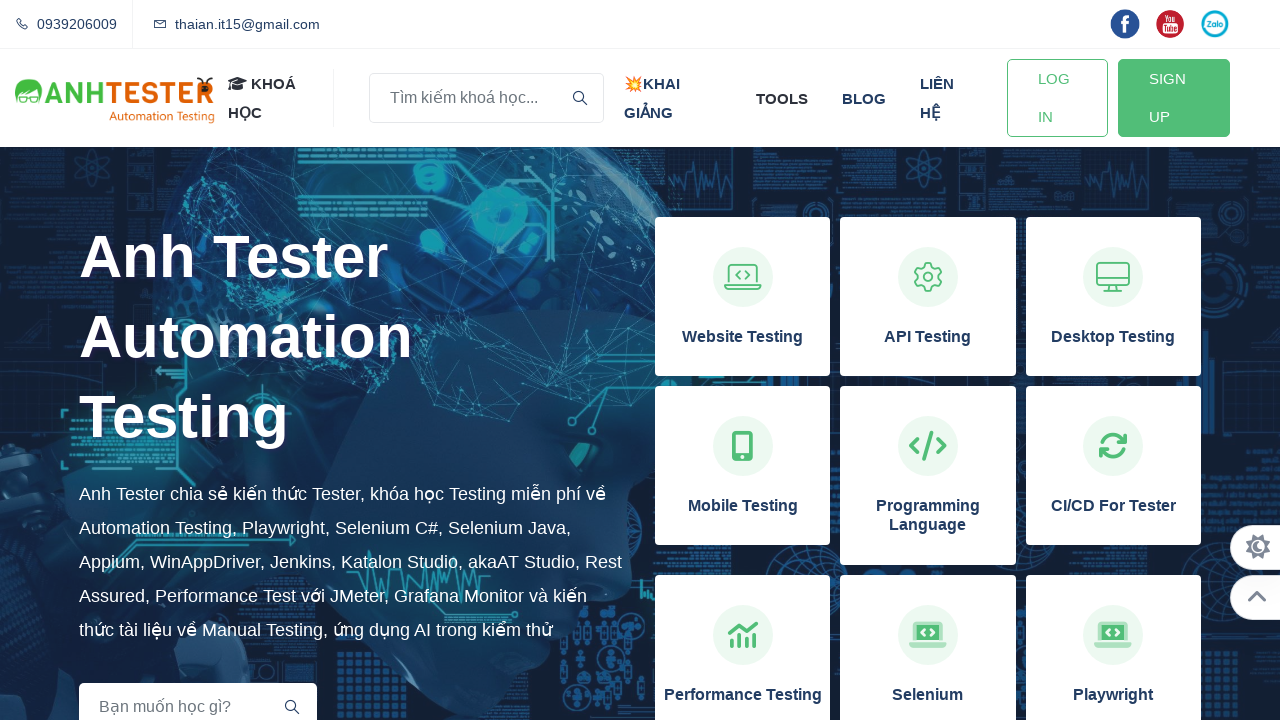

Clicked on the Desktop Testing section heading at (1113, 337) on xpath=//h3[normalize-space()='Desktop Testing']
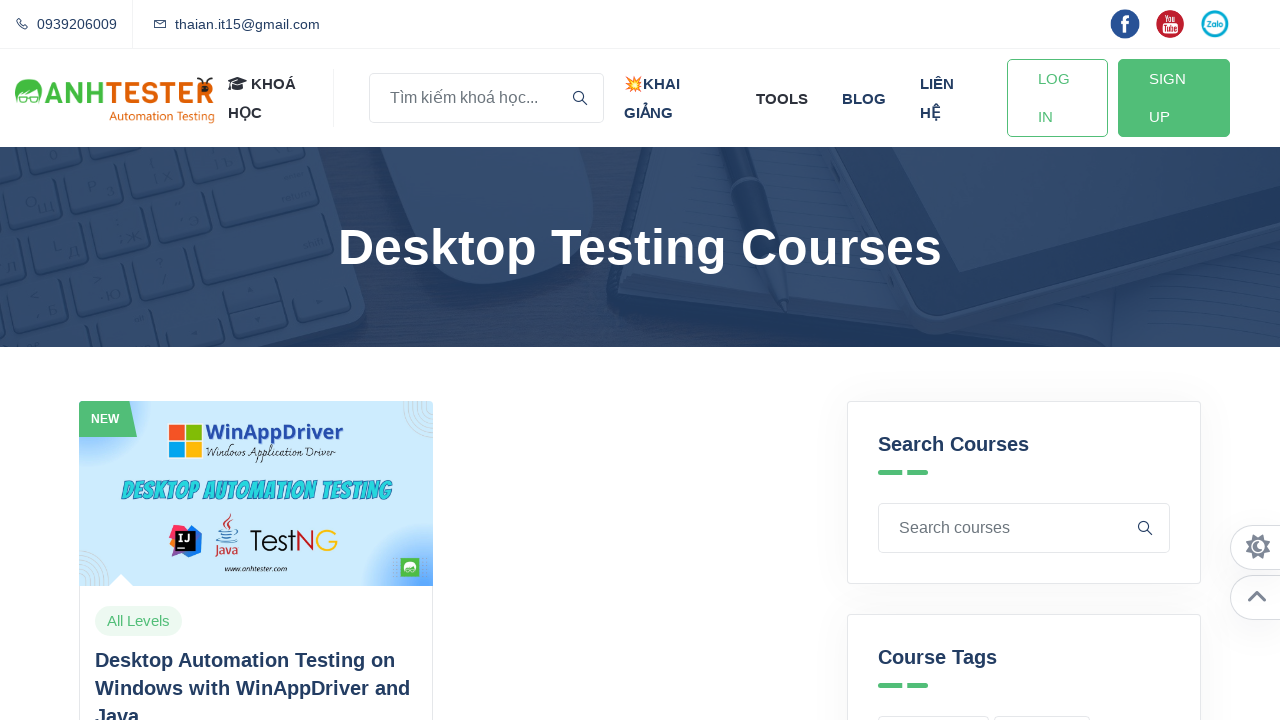

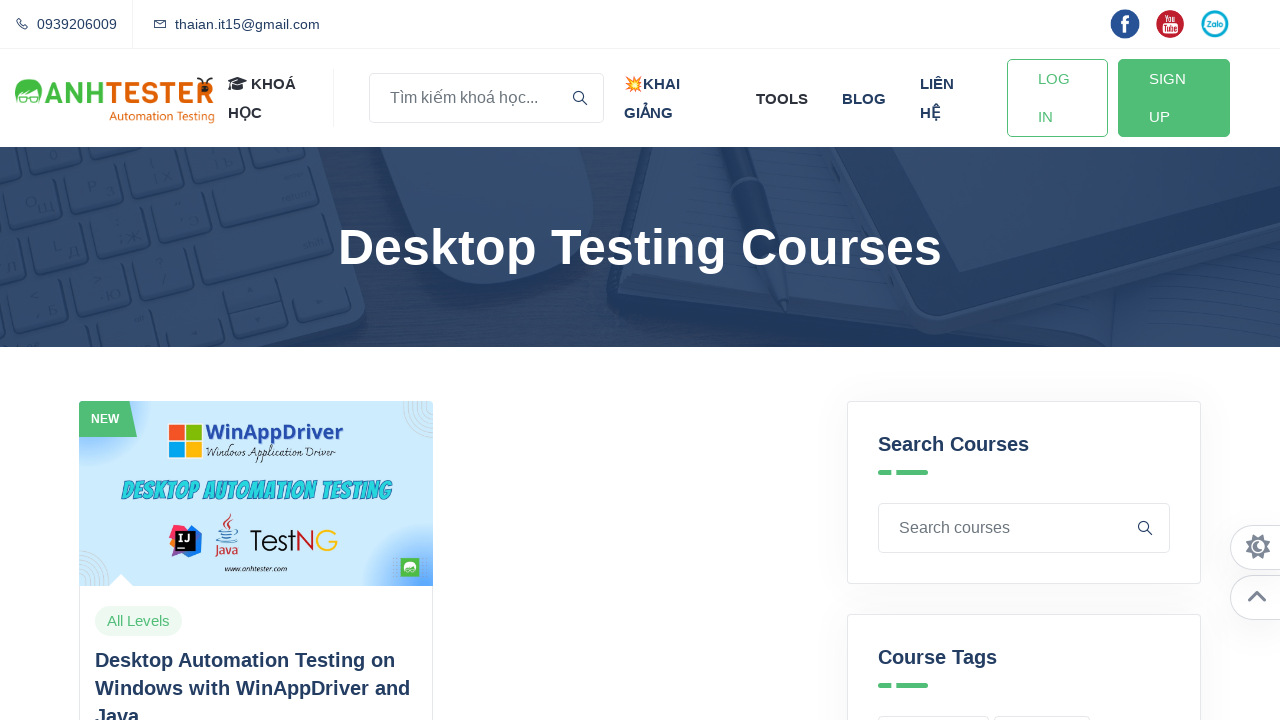